Navigates to the getir.com Turkish delivery service website and verifies the page loads by checking the title.

Starting URL: https://getir.com/

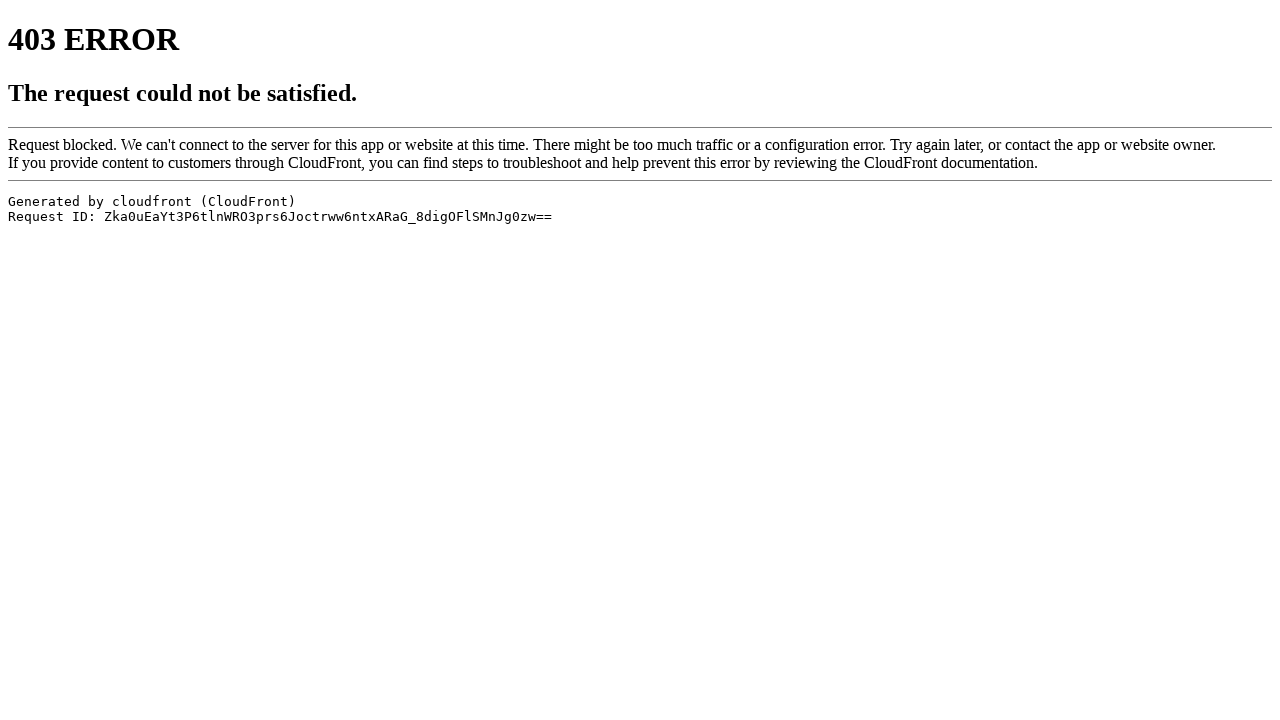

Navigated to getir.com Turkish delivery service website
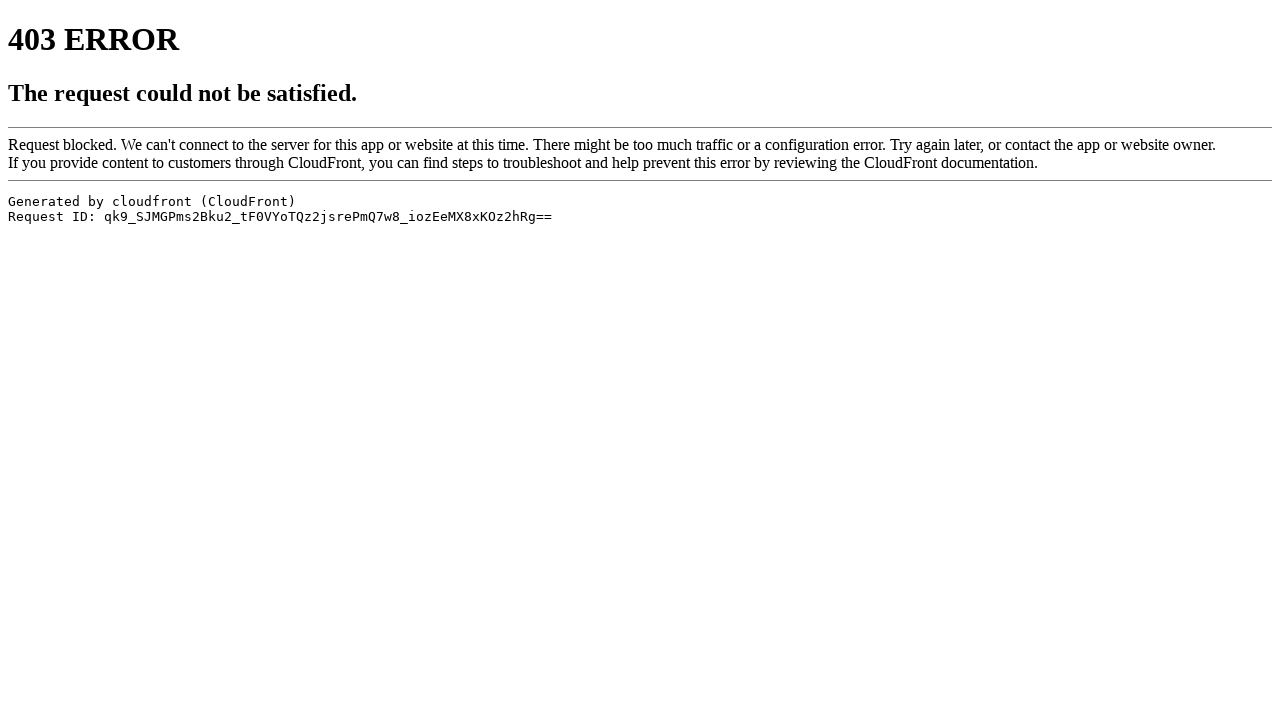

Page DOM content loaded
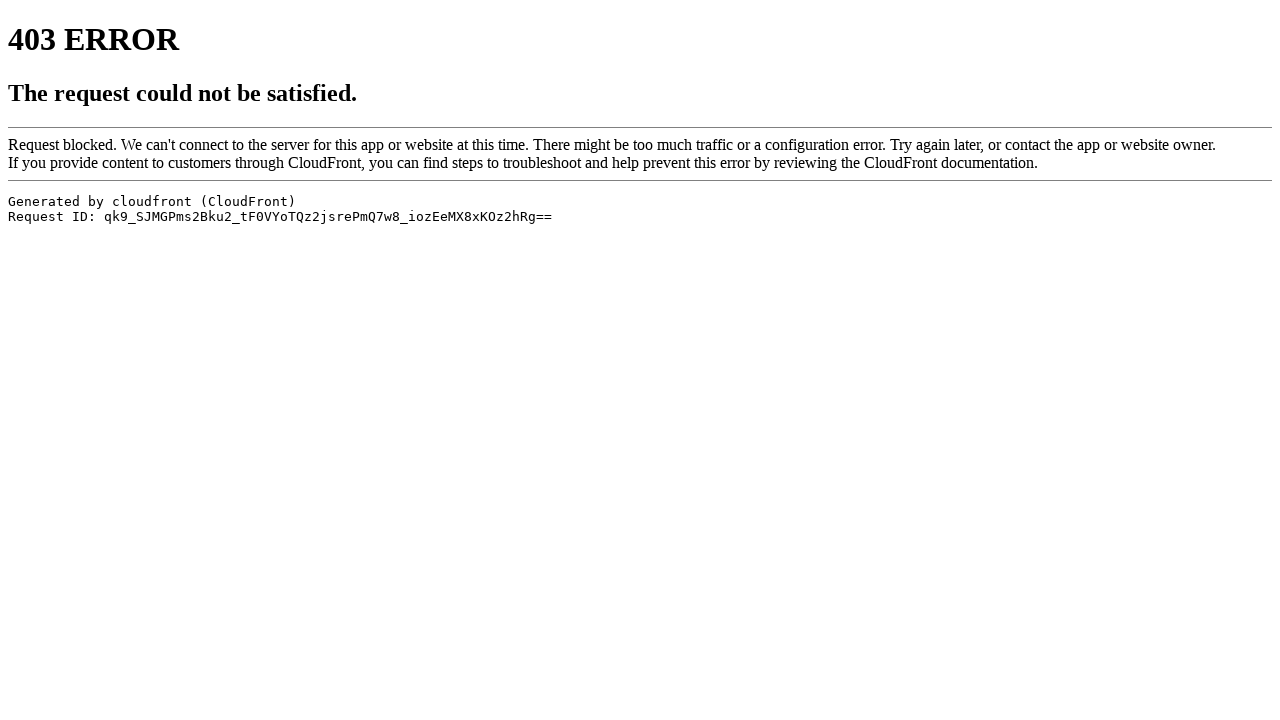

Retrieved page title: ERROR: The request could not be satisfied
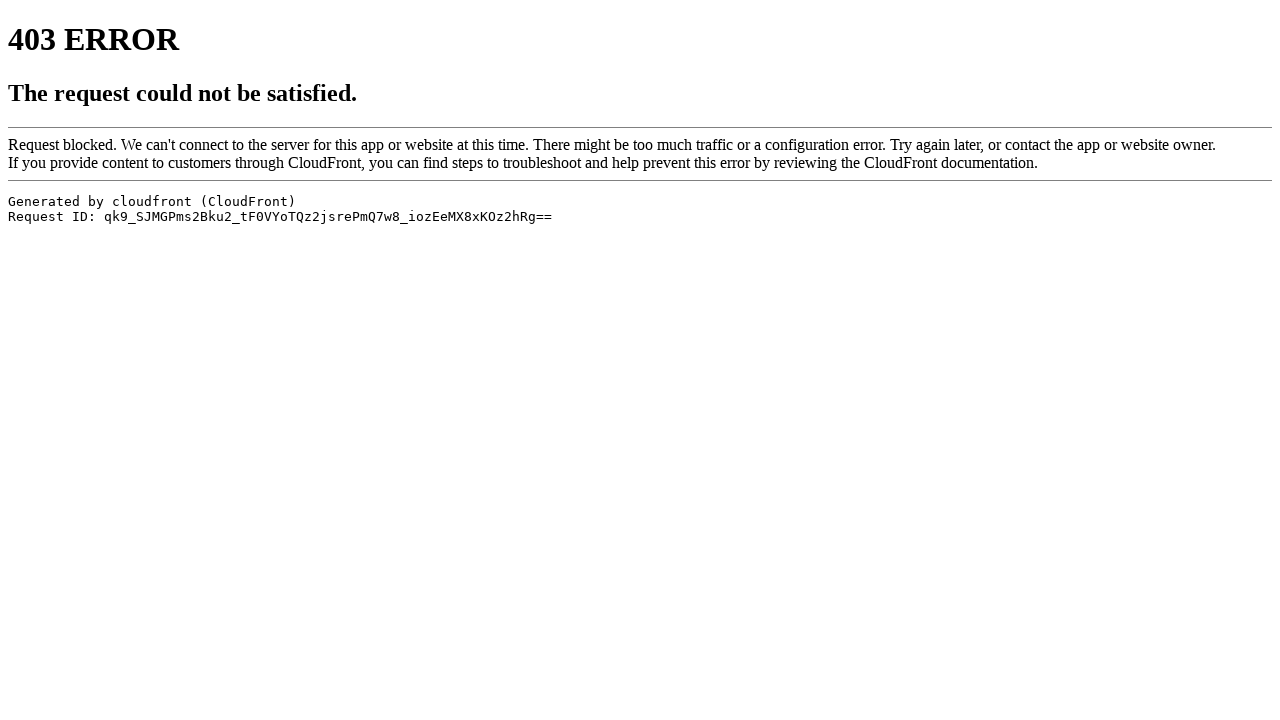

Page title verified and printed to console
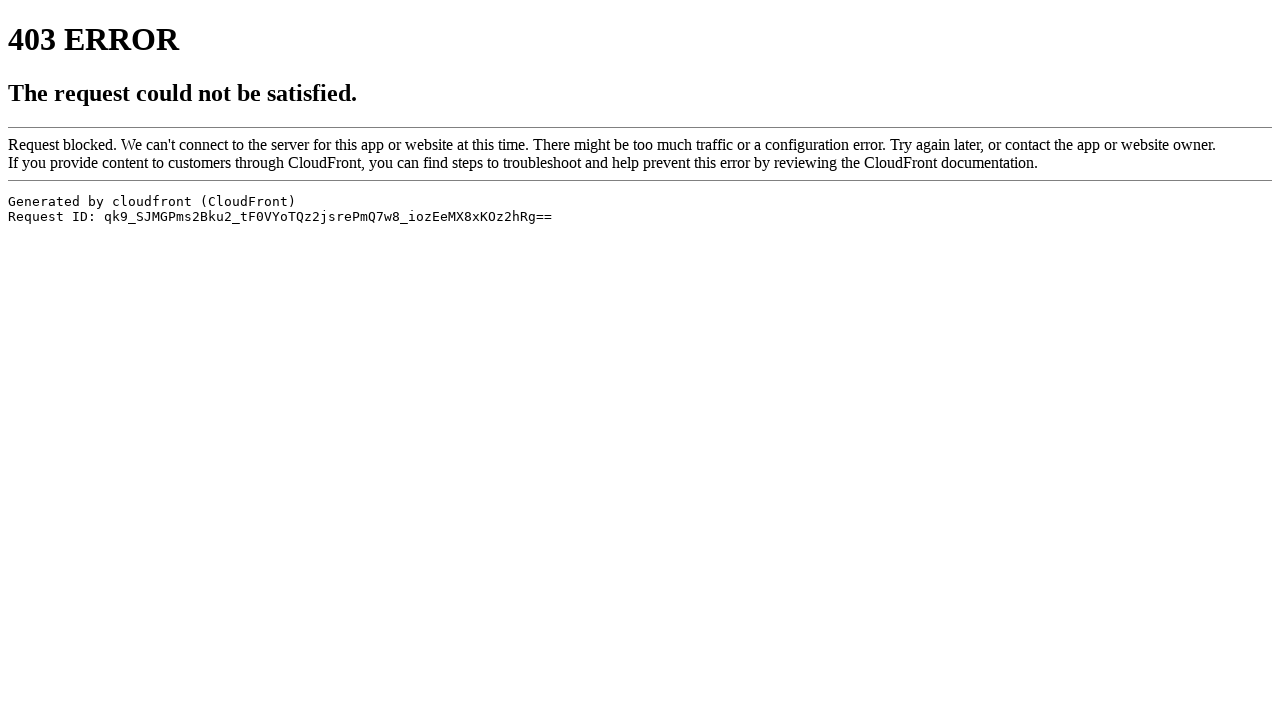

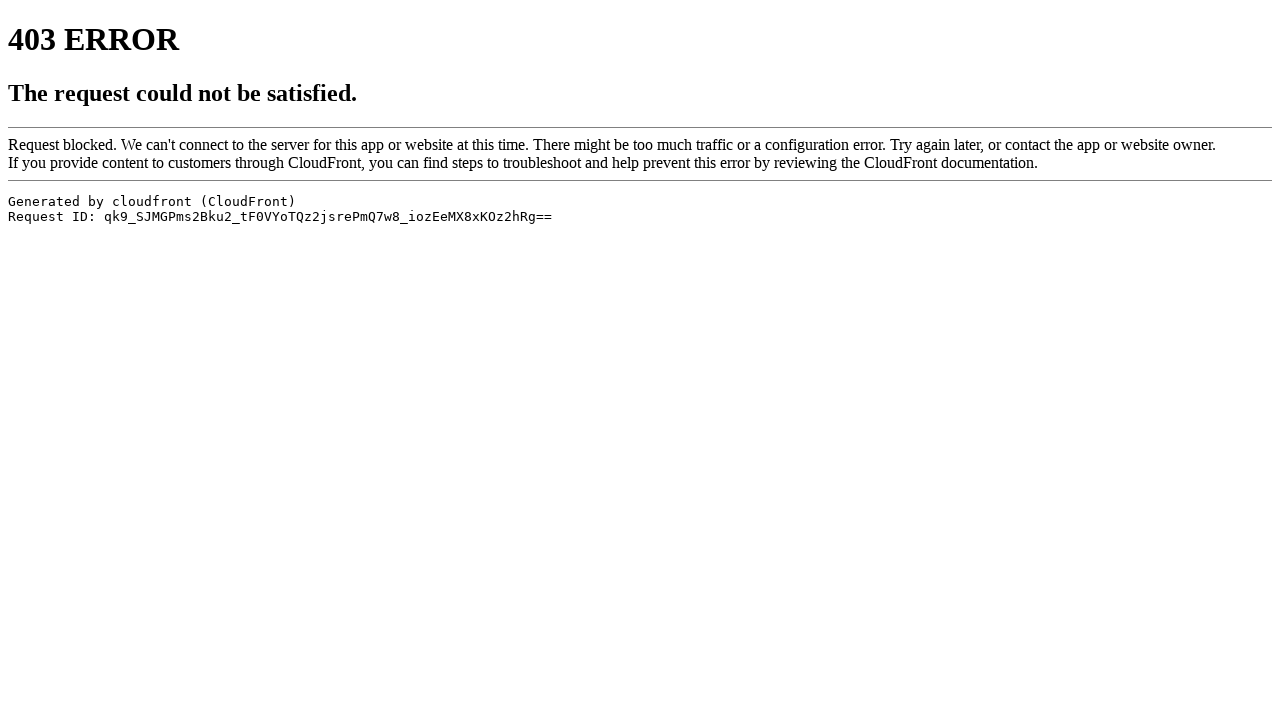